Tests the add/remove elements functionality by clicking the "Add Element" button 5 times and verifying that Delete buttons appear

Starting URL: http://the-internet.herokuapp.com/add_remove_elements/

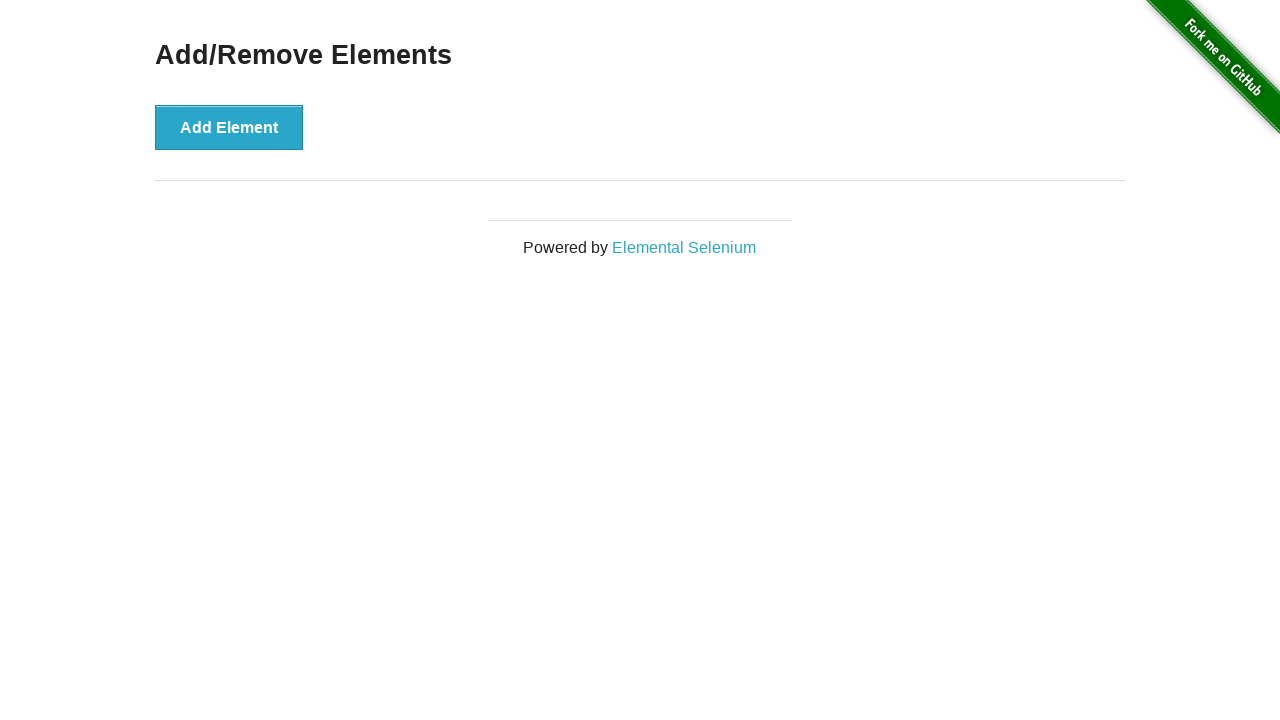

Navigated to add/remove elements page
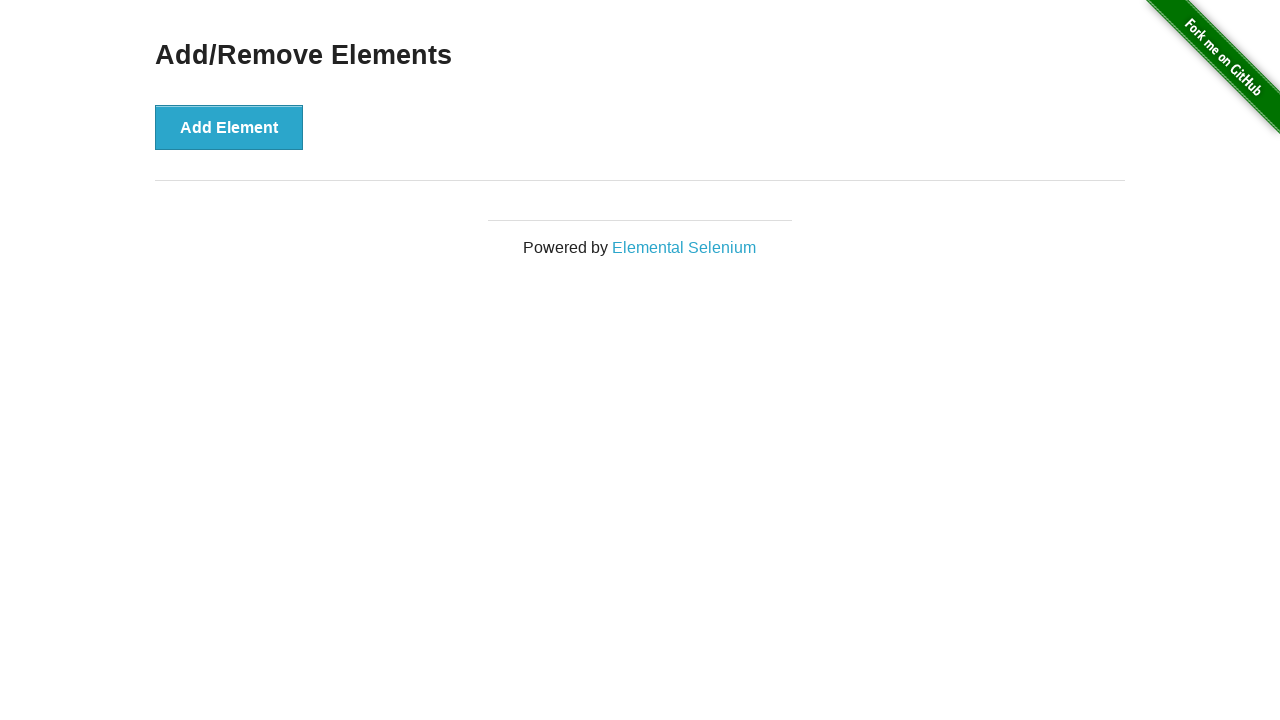

Clicked 'Add Element' button at (229, 127) on xpath=//button[text()='Add Element']
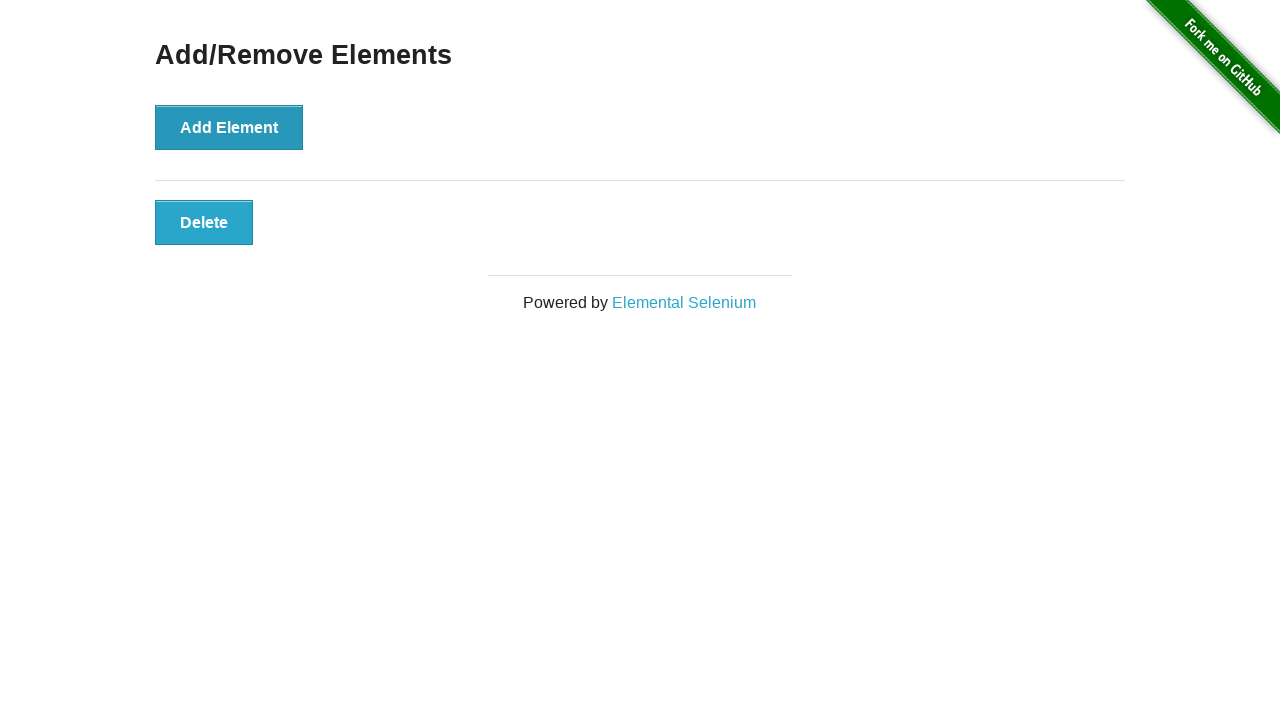

Clicked 'Add Element' button at (229, 127) on xpath=//button[text()='Add Element']
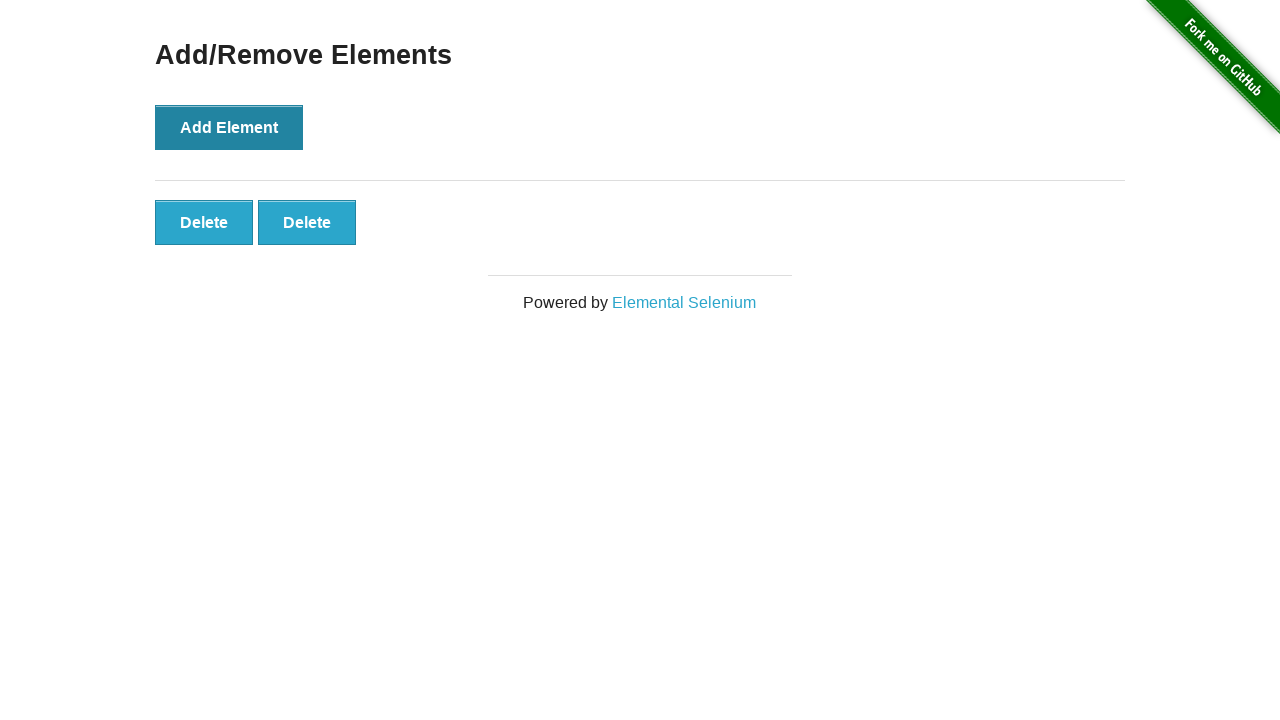

Clicked 'Add Element' button at (229, 127) on xpath=//button[text()='Add Element']
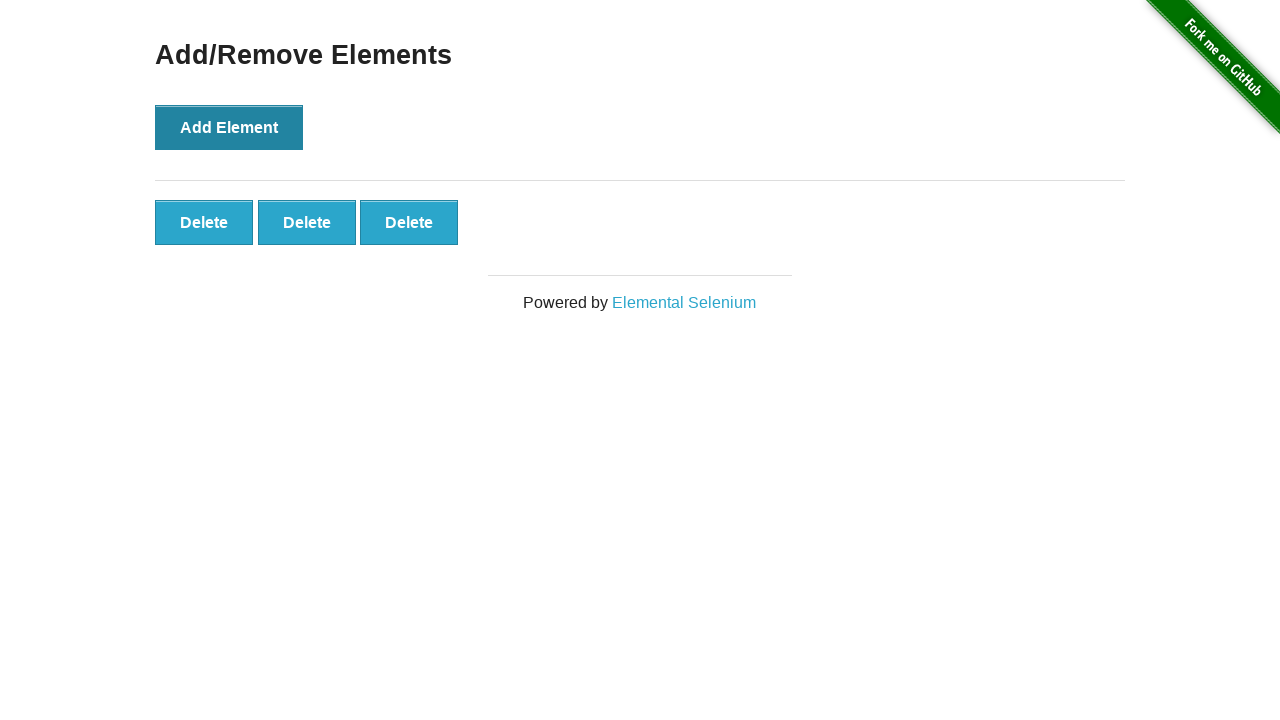

Clicked 'Add Element' button at (229, 127) on xpath=//button[text()='Add Element']
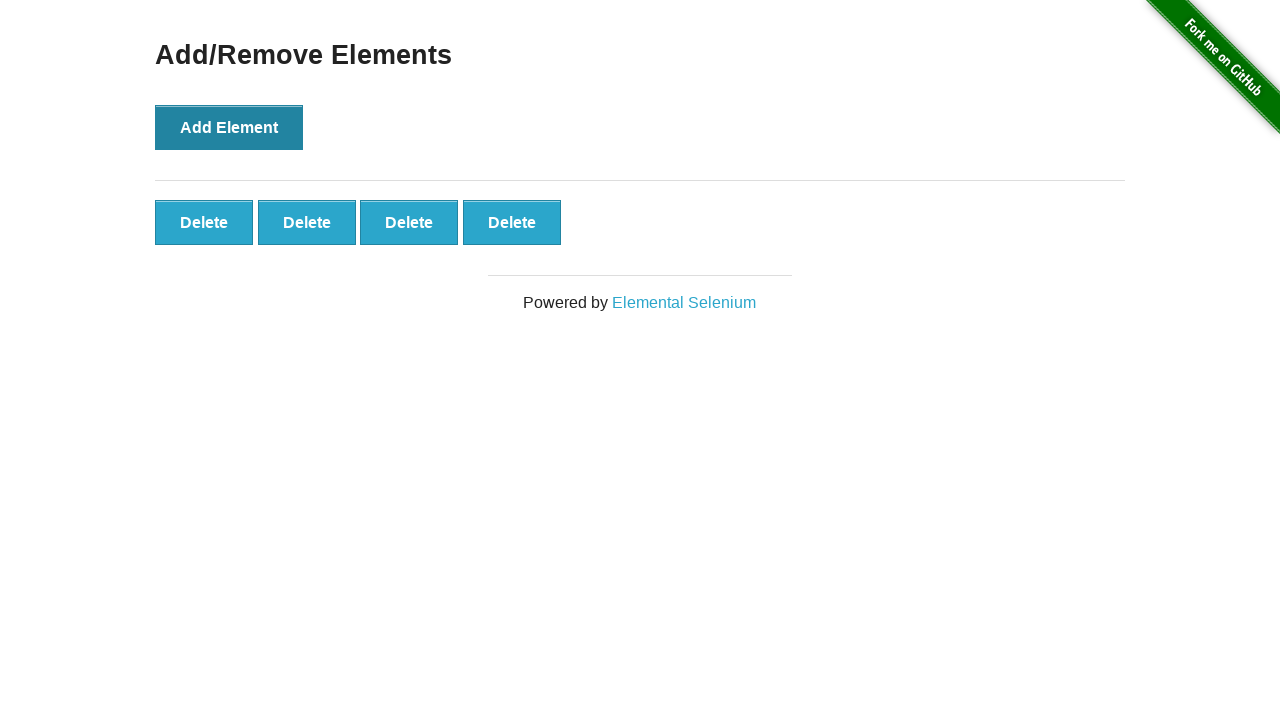

Clicked 'Add Element' button at (229, 127) on xpath=//button[text()='Add Element']
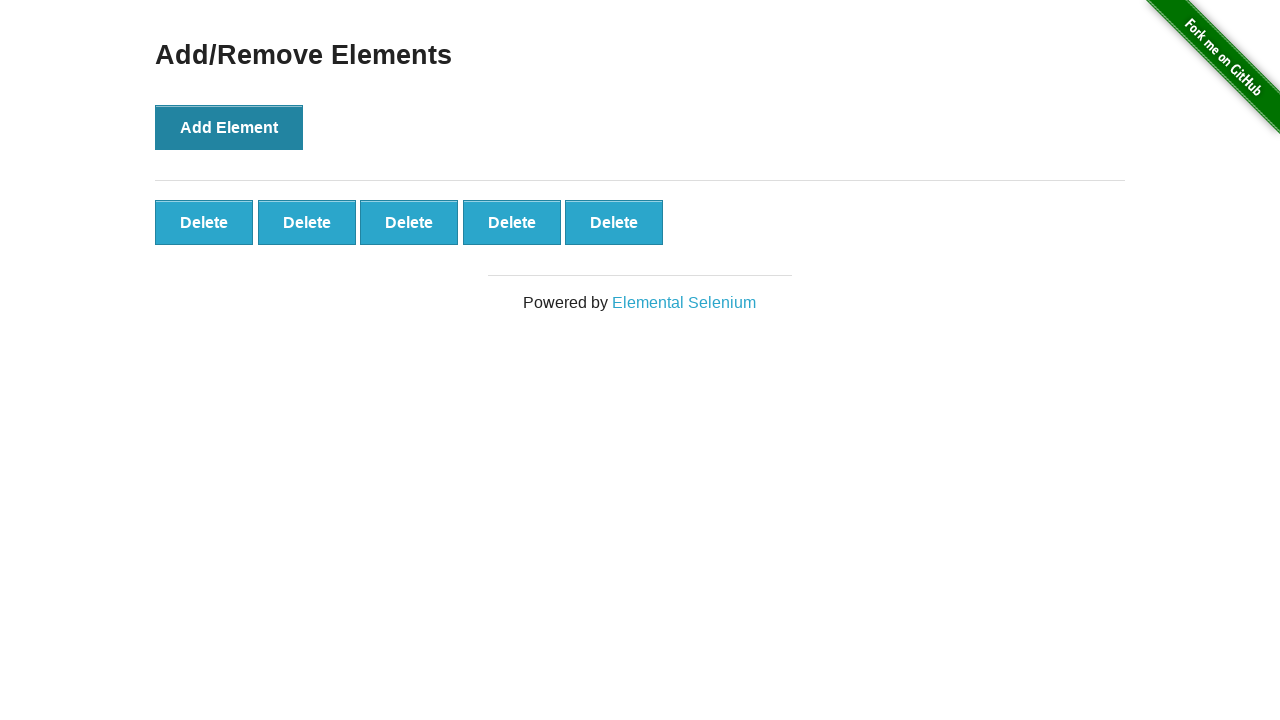

Delete buttons appeared after adding 5 elements
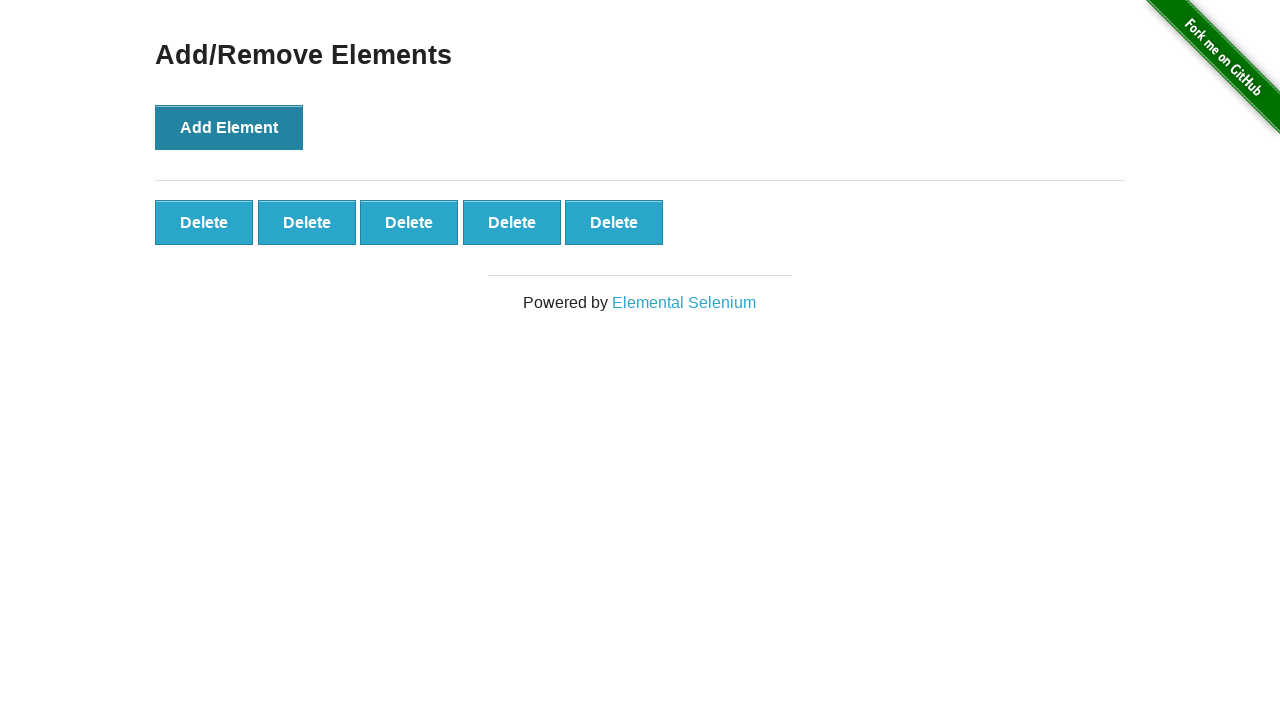

Verified first Delete button is visible
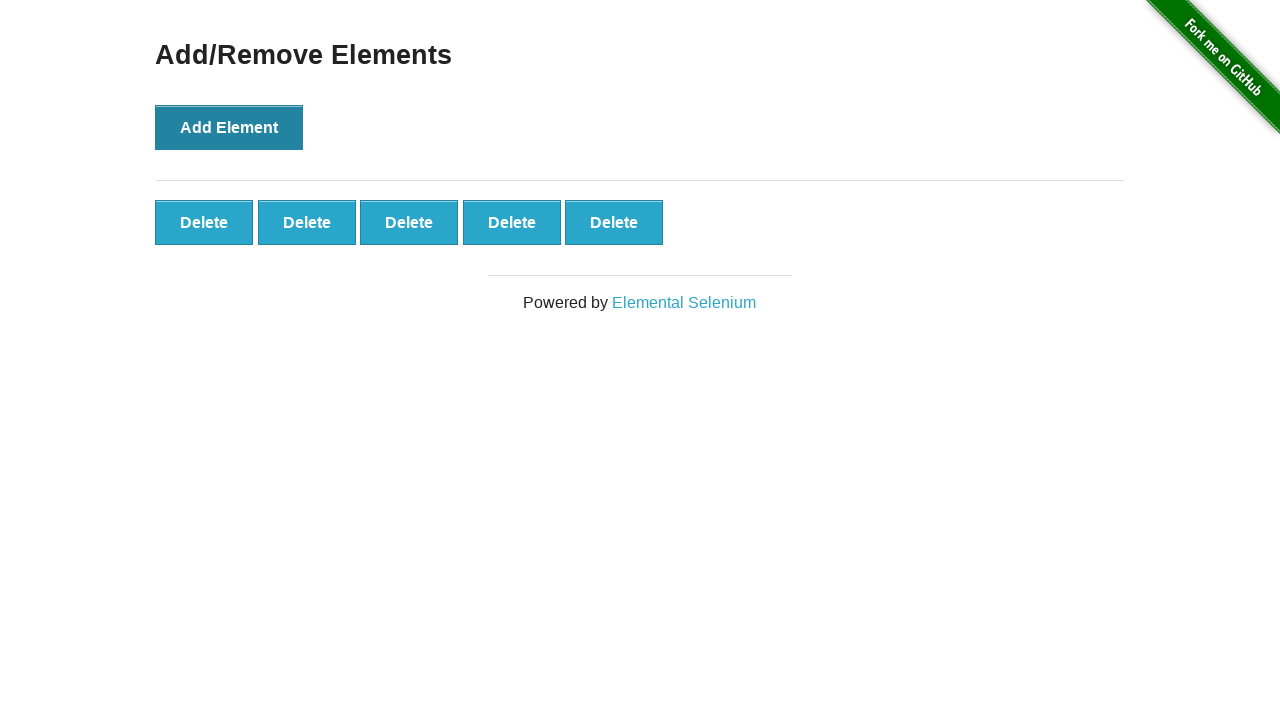

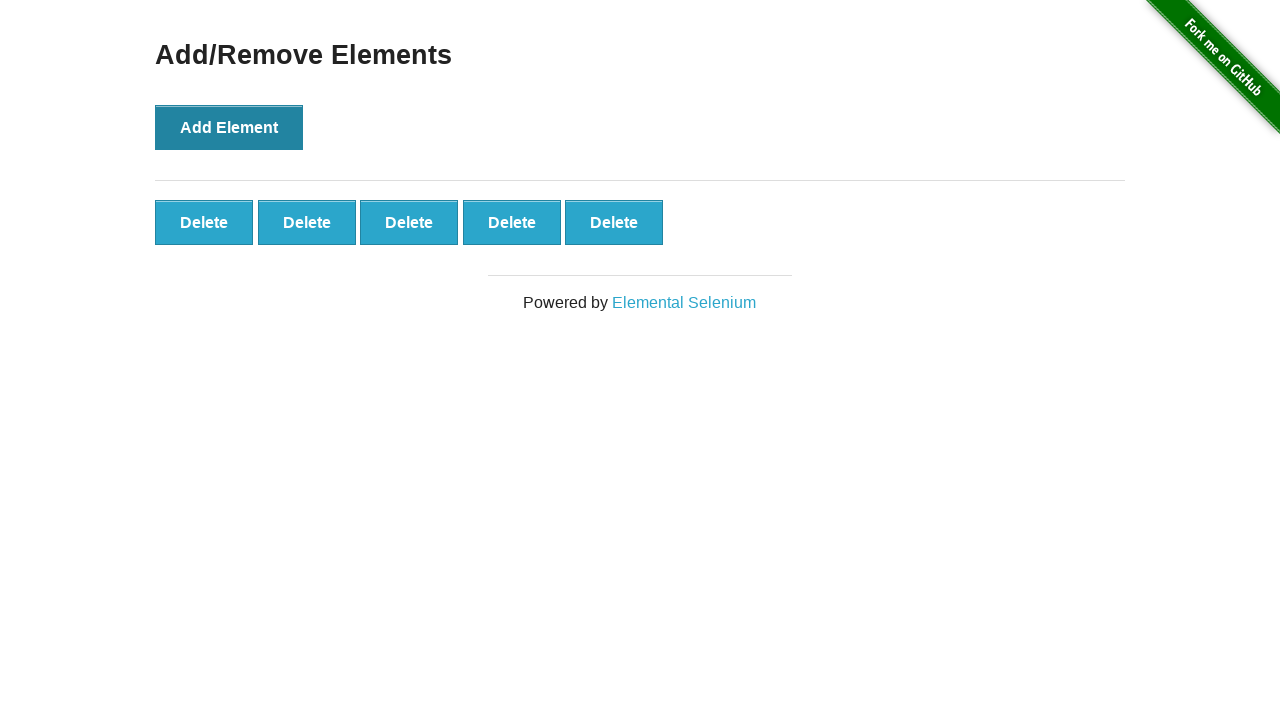